Tests newsletter subscription by entering an email address and verifying the success message

Starting URL: https://hotel-testlab.coderslab.pl/en/

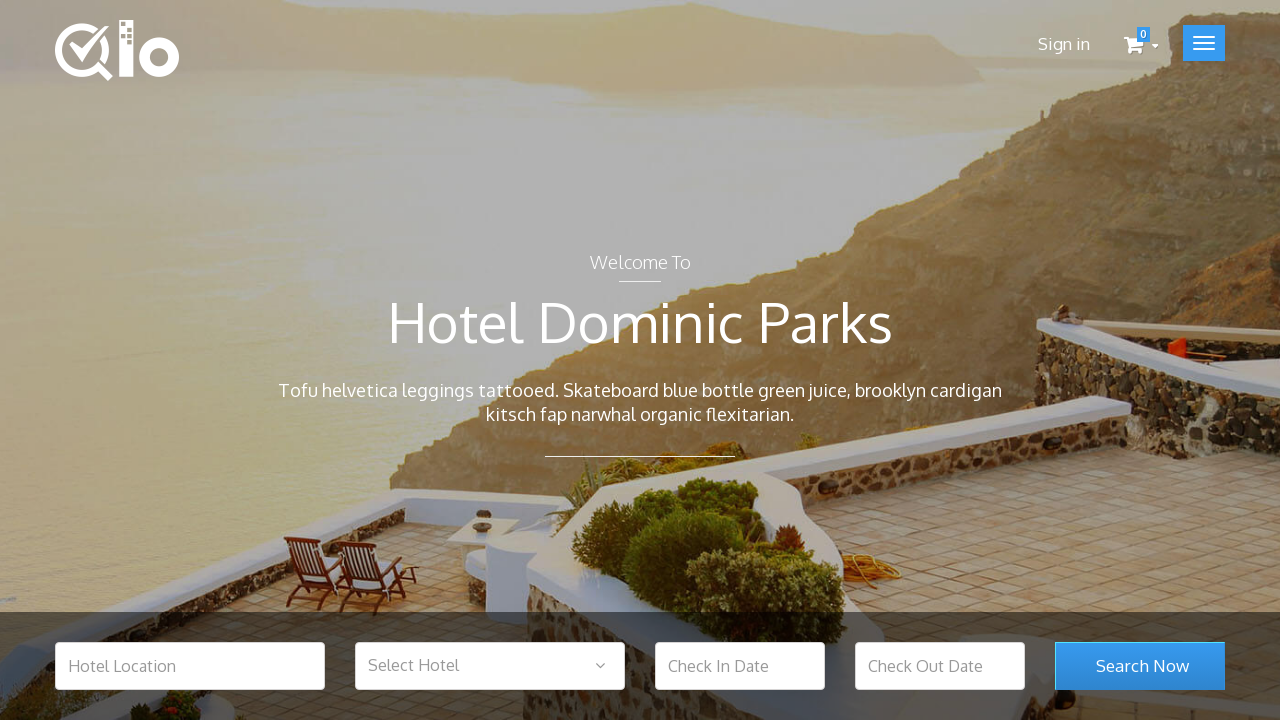

Generated random email address for newsletter subscription
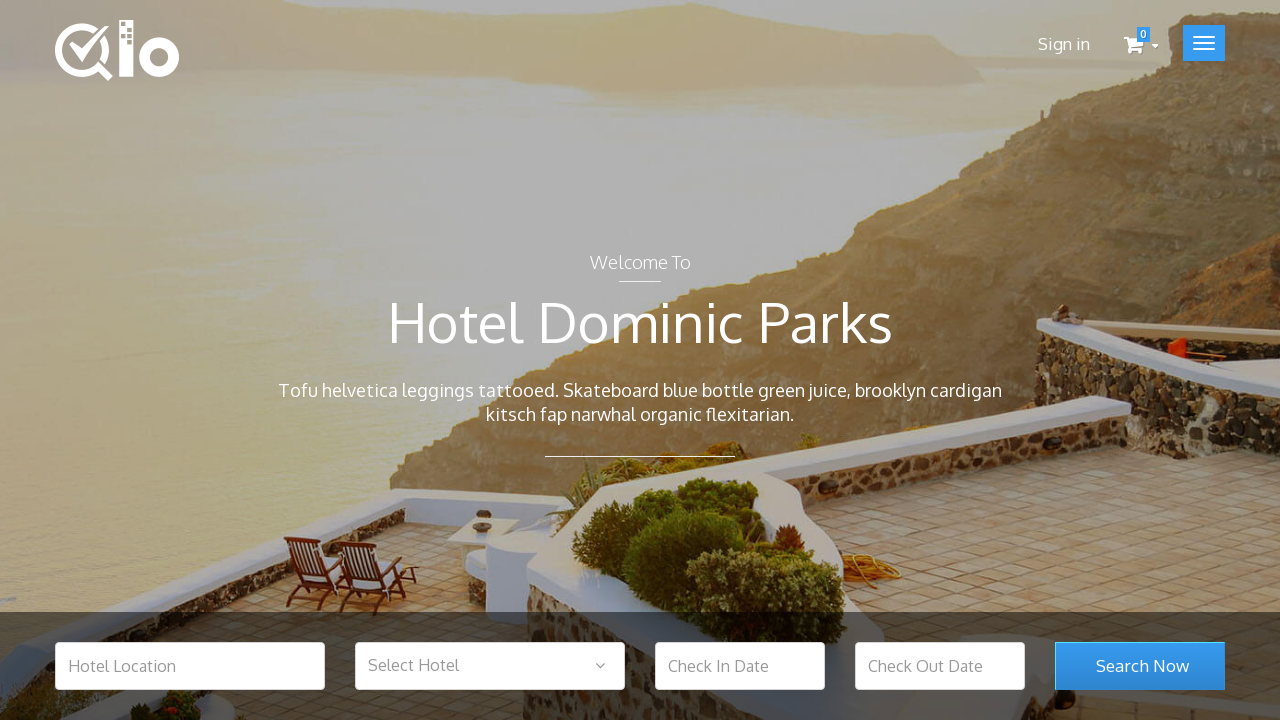

Filled newsletter email input field with generated email: 83389705-b4c0-4252-92ed-be4527995ad0@email.pl on input[id*='newsletter'], input[name*='newsletter'], input[placeholder*='email']
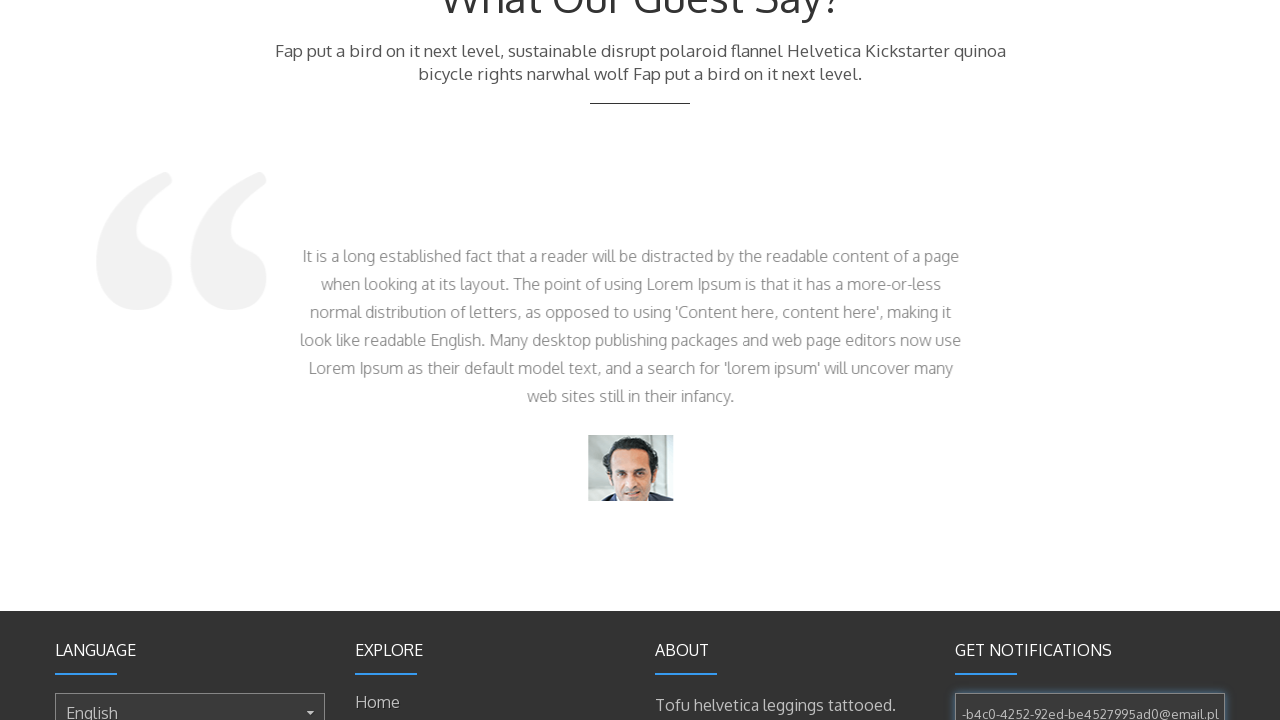

Clicked the subscribe button to submit newsletter form at (1027, 376) on button[name*='submitNewsletter'], button[type='submit'][class*='newsletter'], bu
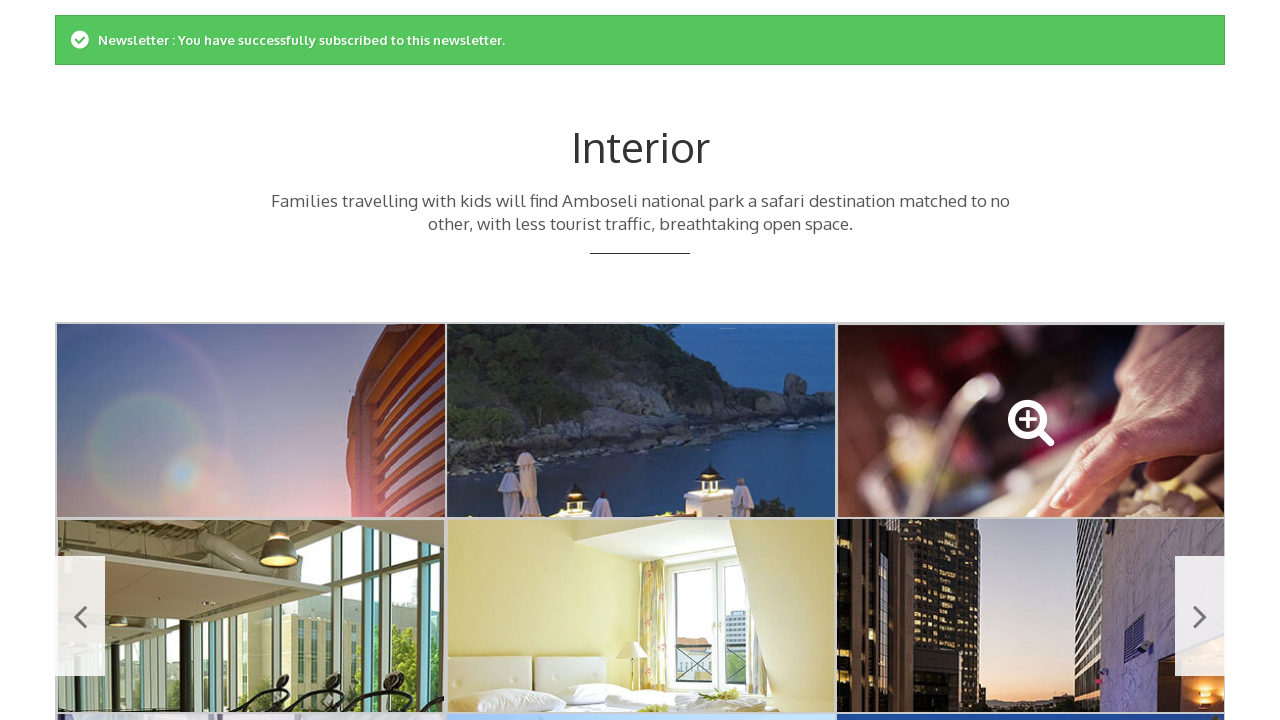

Verified success message appeared confirming newsletter subscription
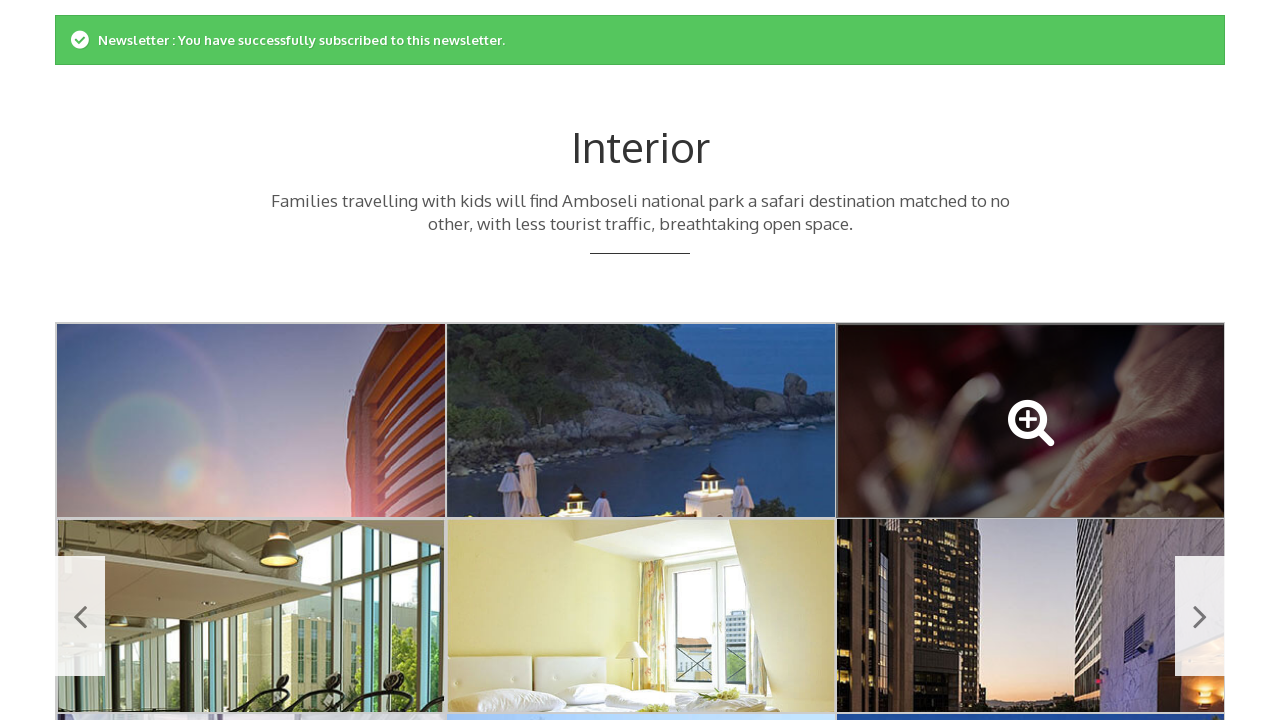

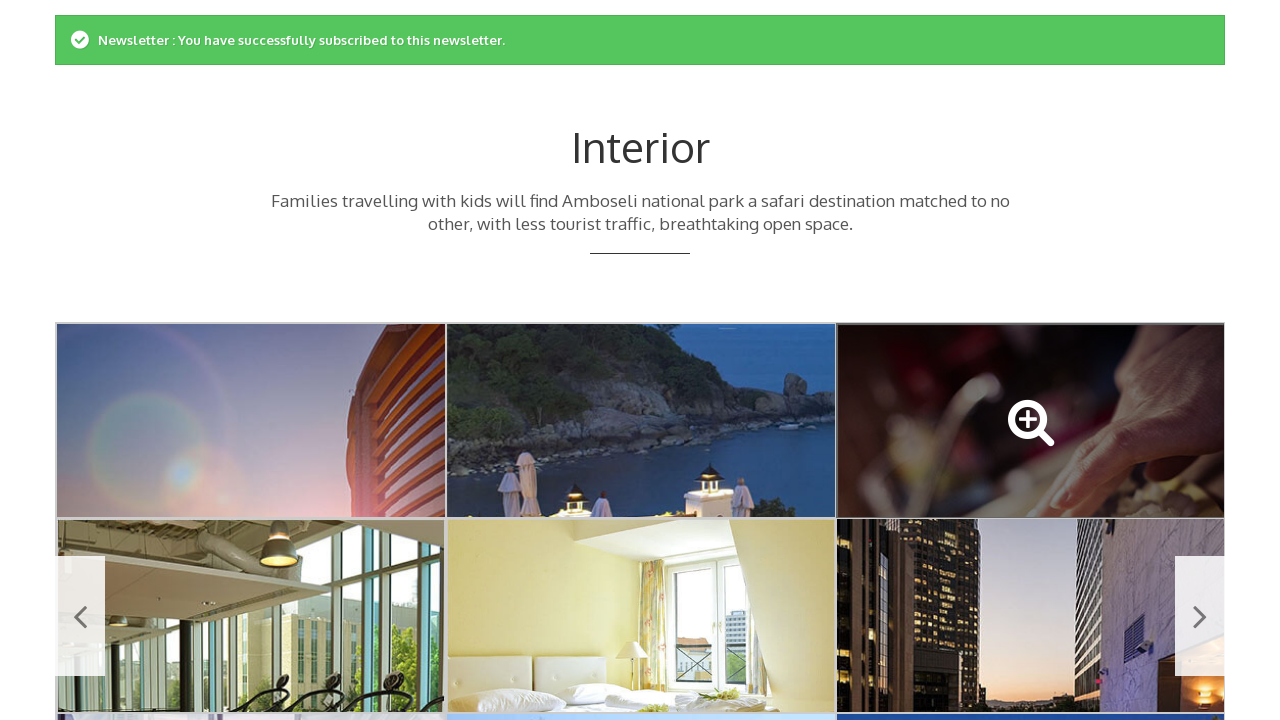